Tests that todos are stored in localStorage under the correct key name containing 'todos-angularjs-typescript'

Starting URL: https://todomvc.com/examples/typescript-angular/#/

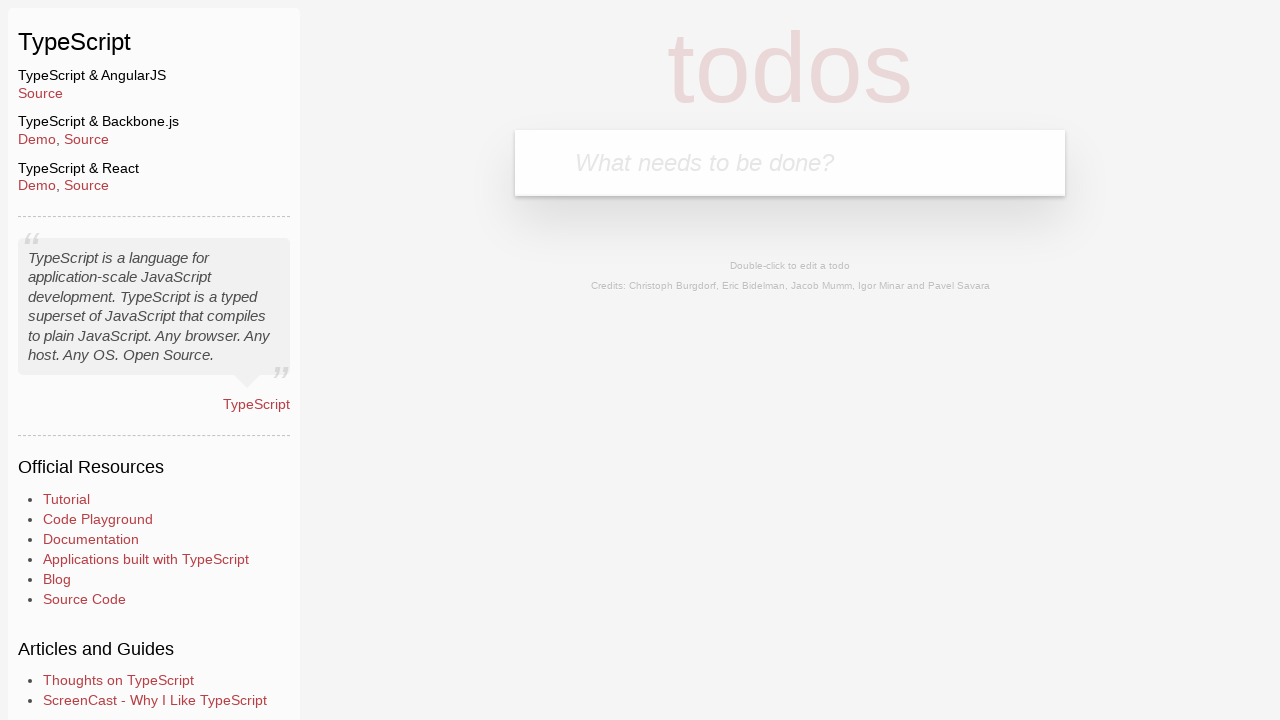

Filled new todo input field with 'lorem' on .new-todo
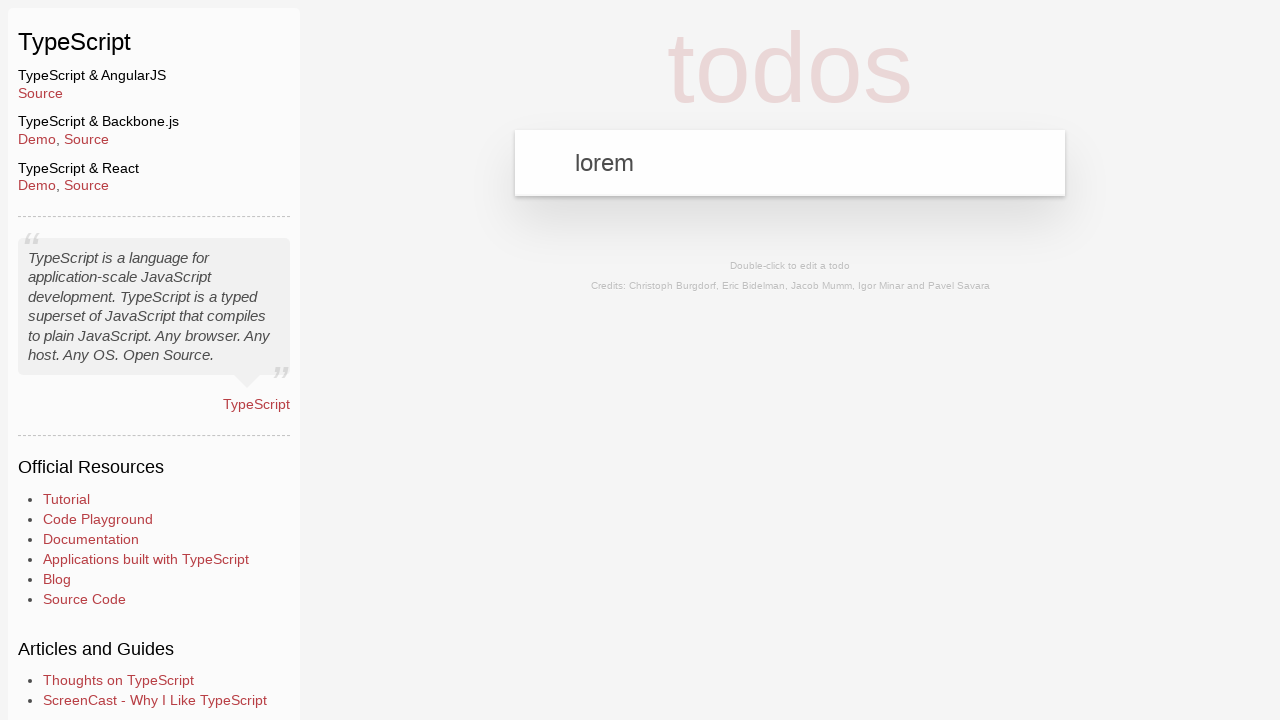

Pressed Enter to add todo item on .new-todo
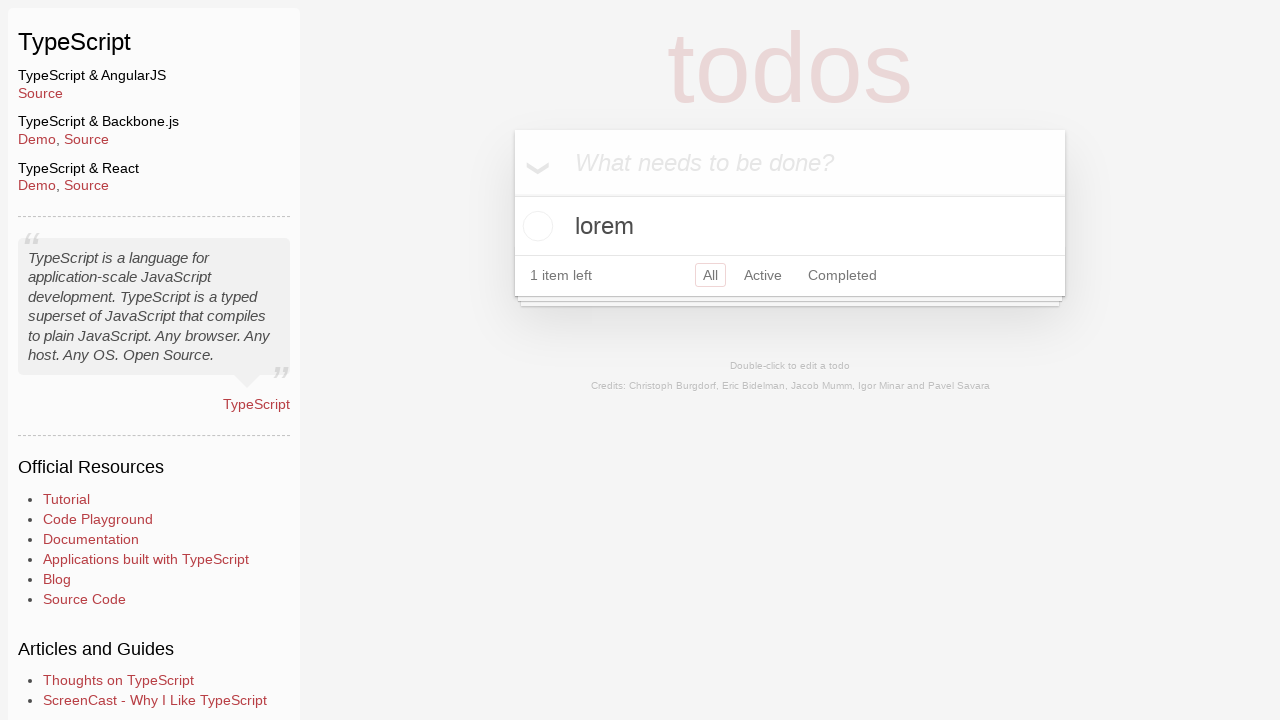

Todo item appeared in the list
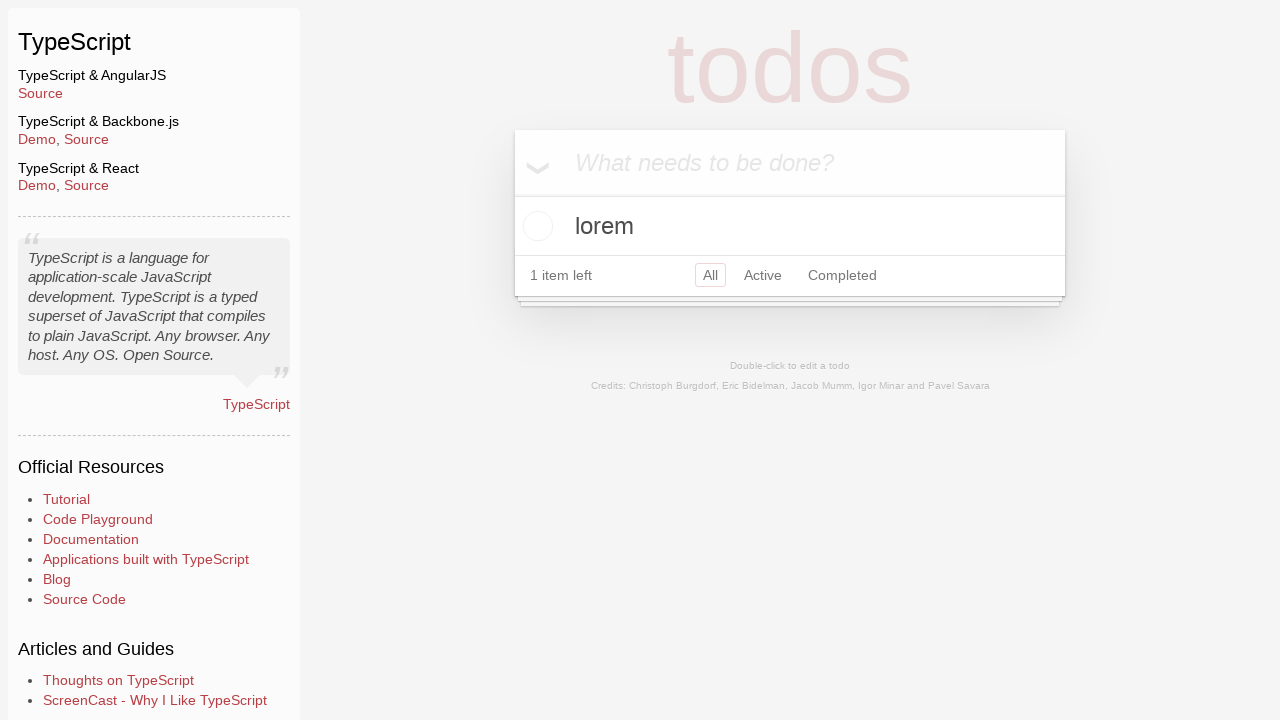

Retrieved all localStorage keys
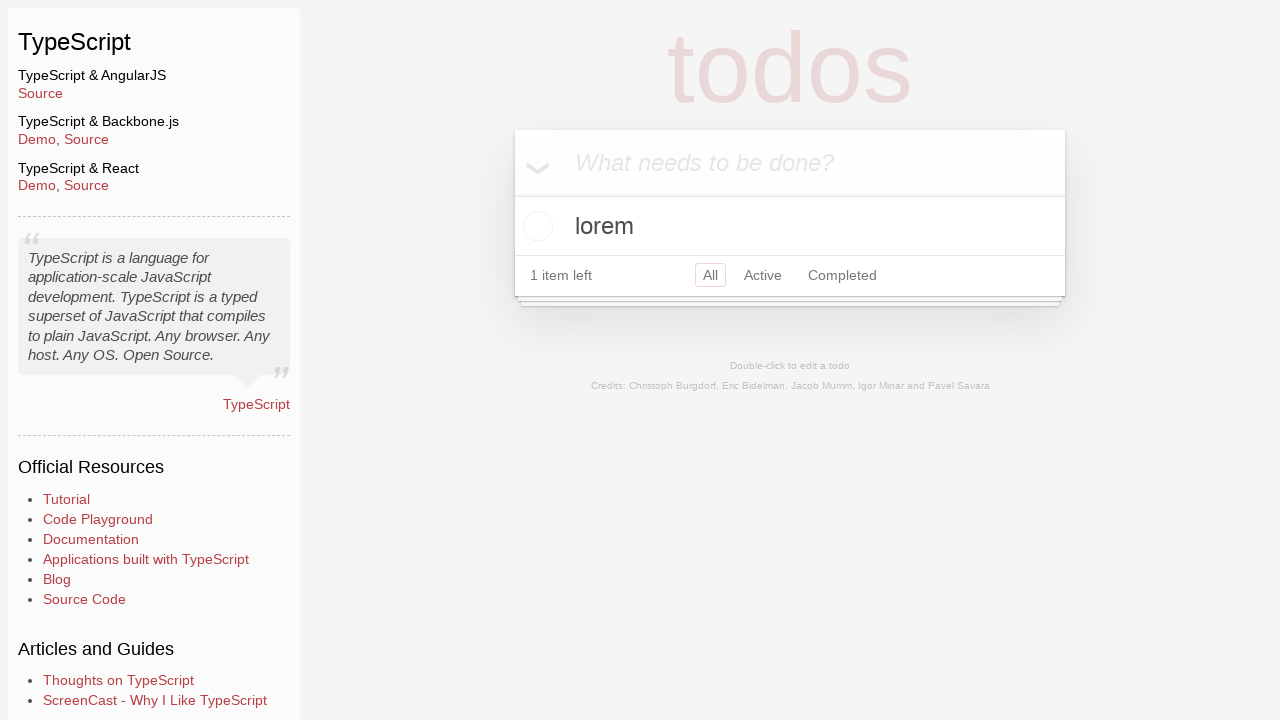

Verified localStorage contains key with 'todos-angularjs-typescript'
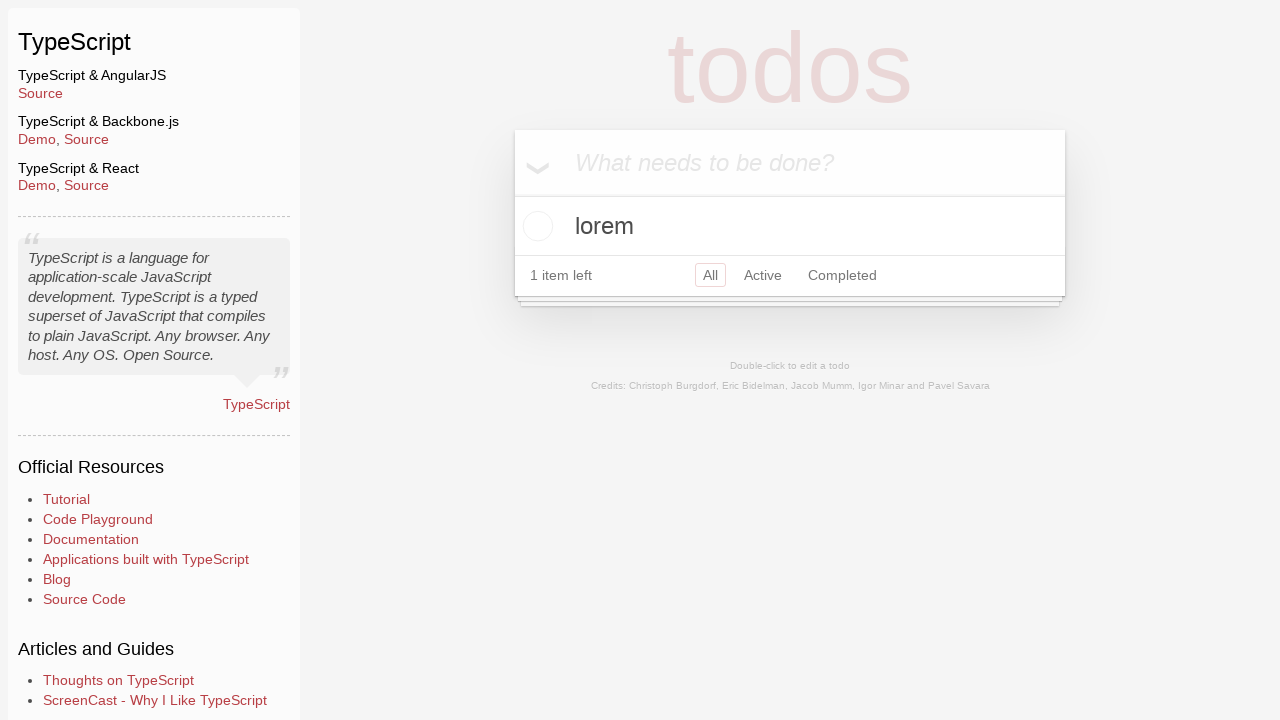

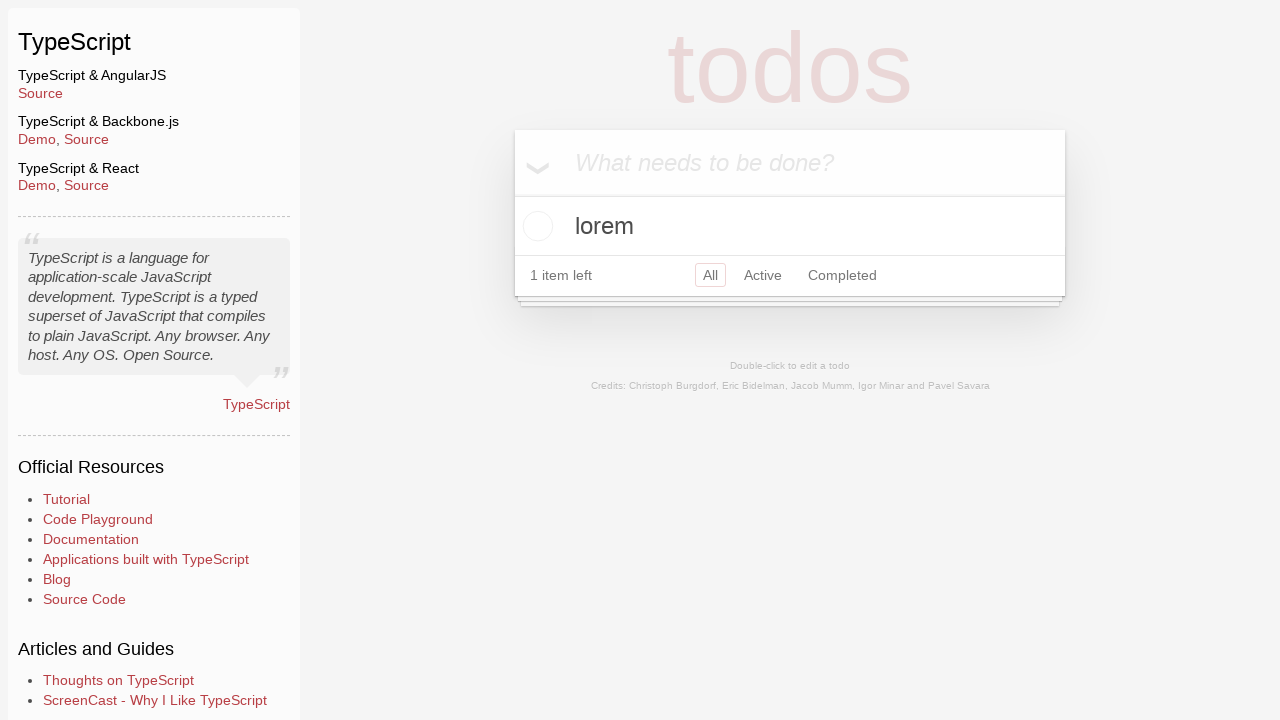